Tests various XPath selectors on a practice automation site by filling a date picker, clicking a checkbox and radio button using relative XPath axes, and clicking a link that starts with specific text.

Starting URL: https://seleniumautomationpractice.blogspot.com/2017/10/functionisogramigoogleanalyticsobjectri.html

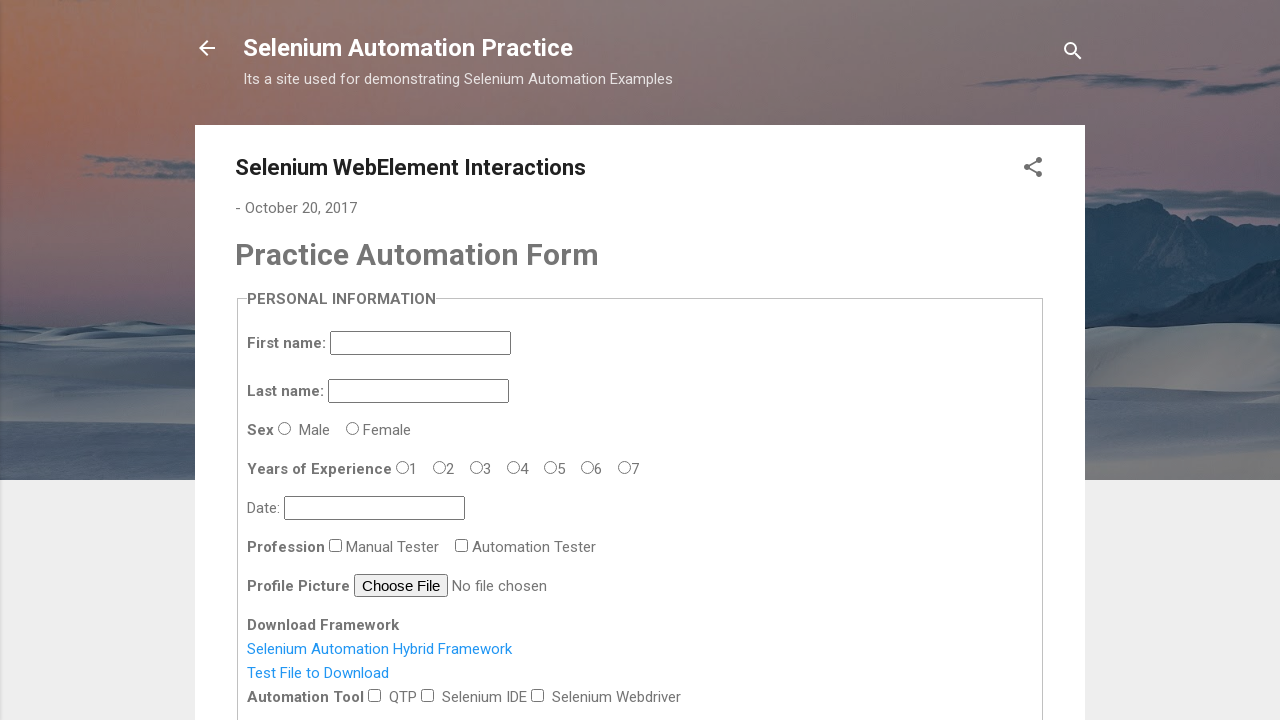

Filled datepicker with date '30/11/1986' on #datepicker
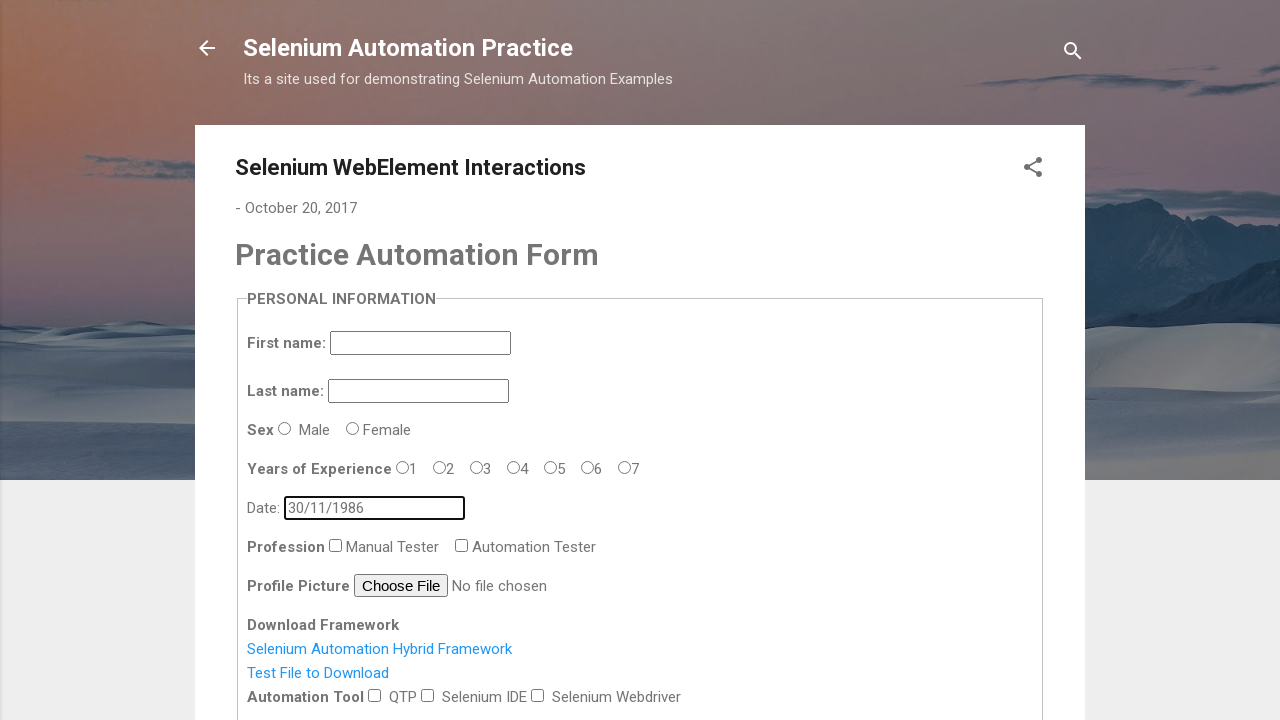

Clicked checkbox using XPath following axis (5th input after datepicker) at (428, 695) on xpath=//*[@id='datepicker']//following::input[5]
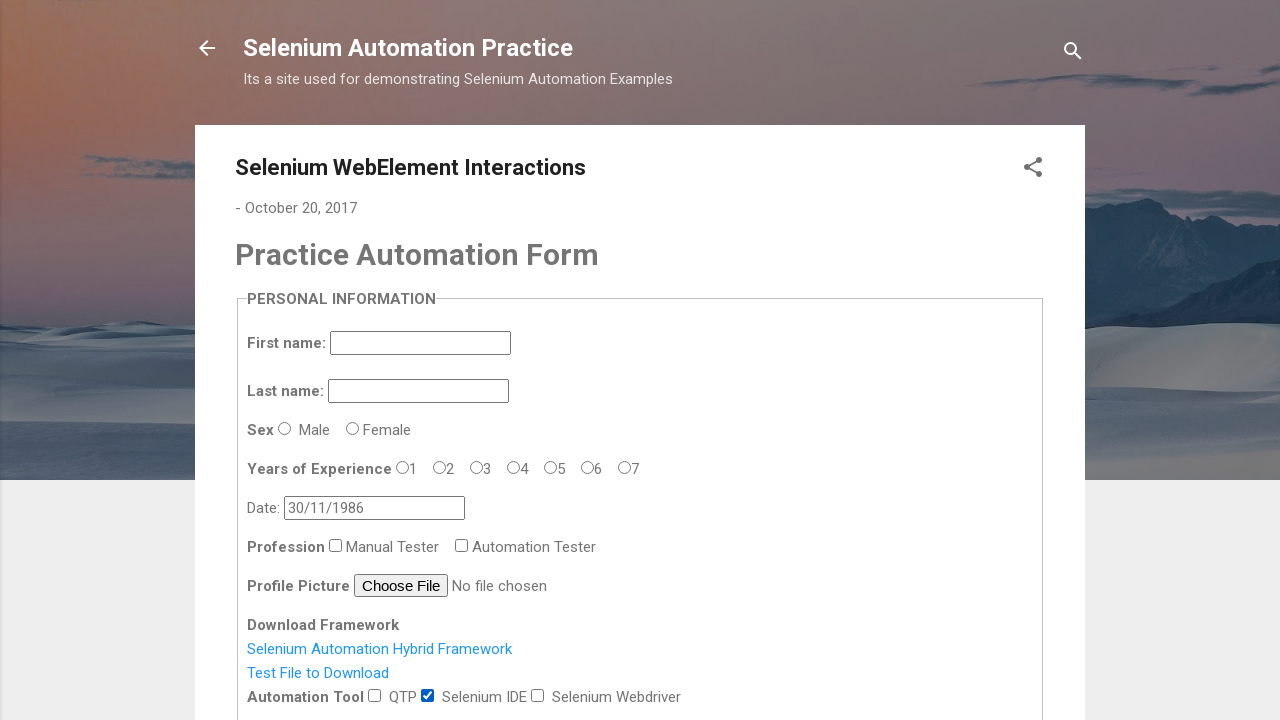

Clicked radio button using XPath preceding axis (9th input before datepicker) at (285, 428) on xpath=//*[@id='datepicker']//preceding::input[9]
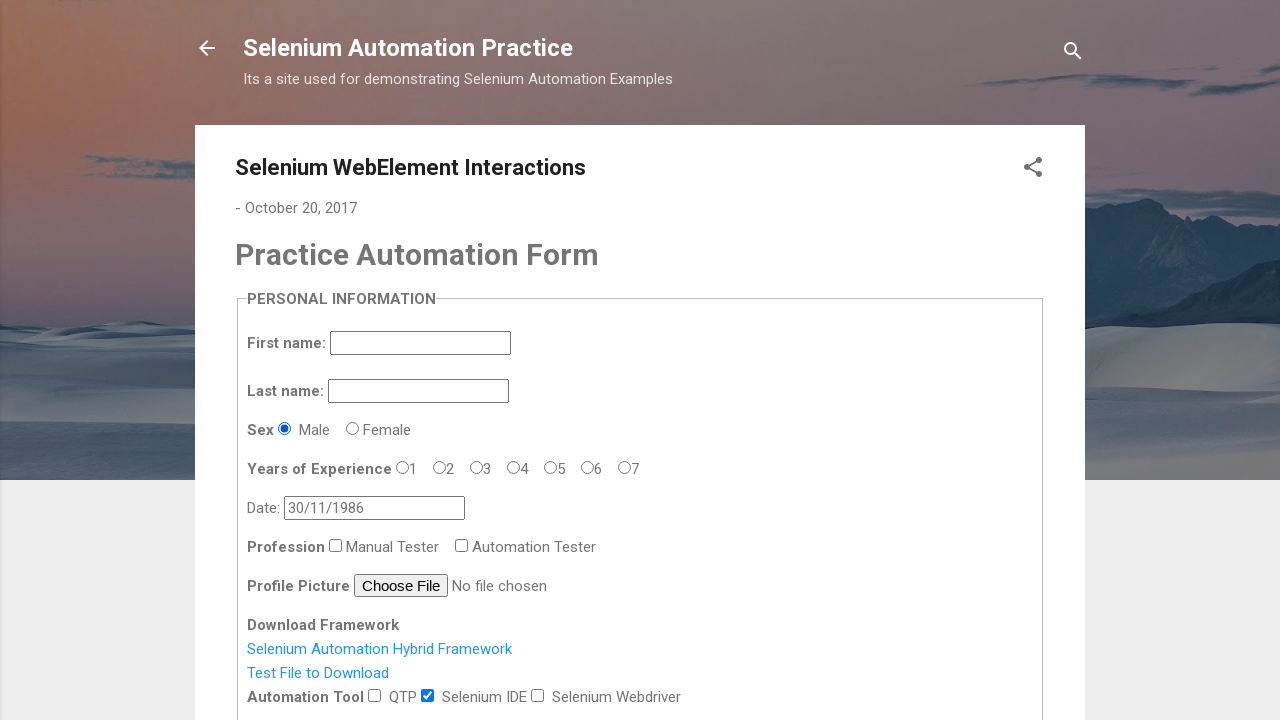

Retrieved heading text containing 'n For': Practice Automation Form
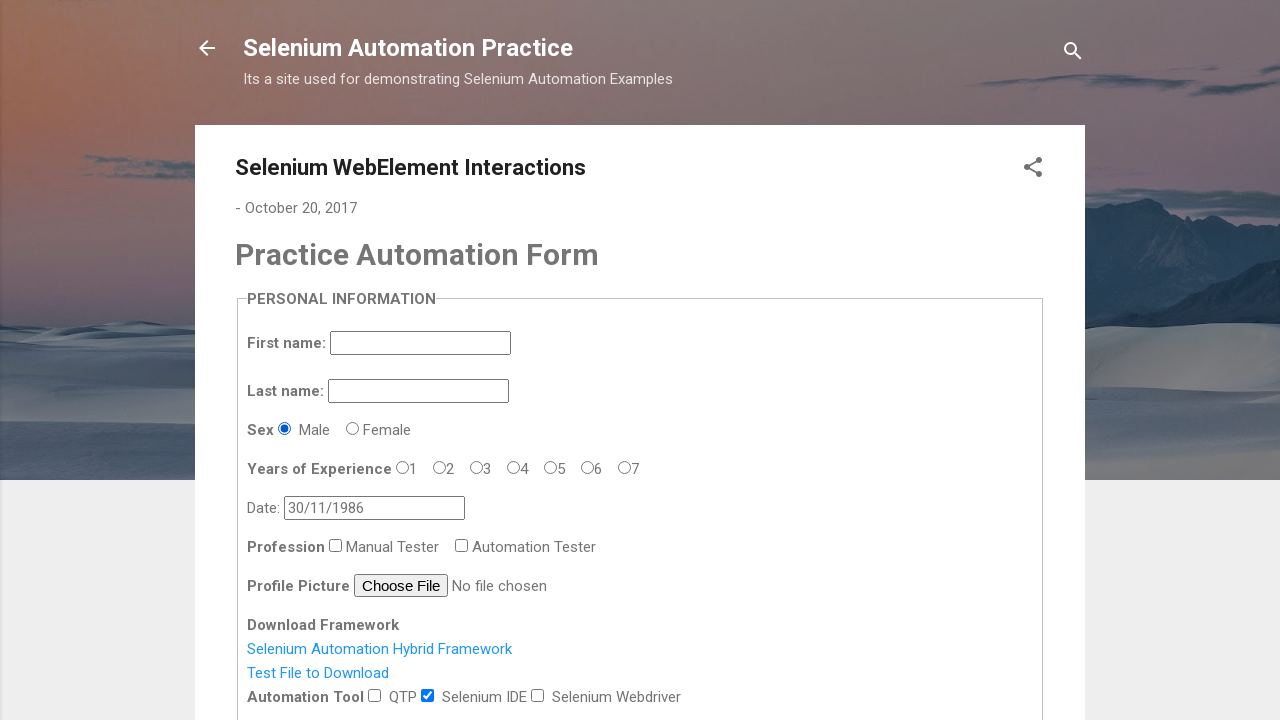

Clicked link that starts with 'Test' at (318, 673) on xpath=//*[starts-with(text(),'Test')]
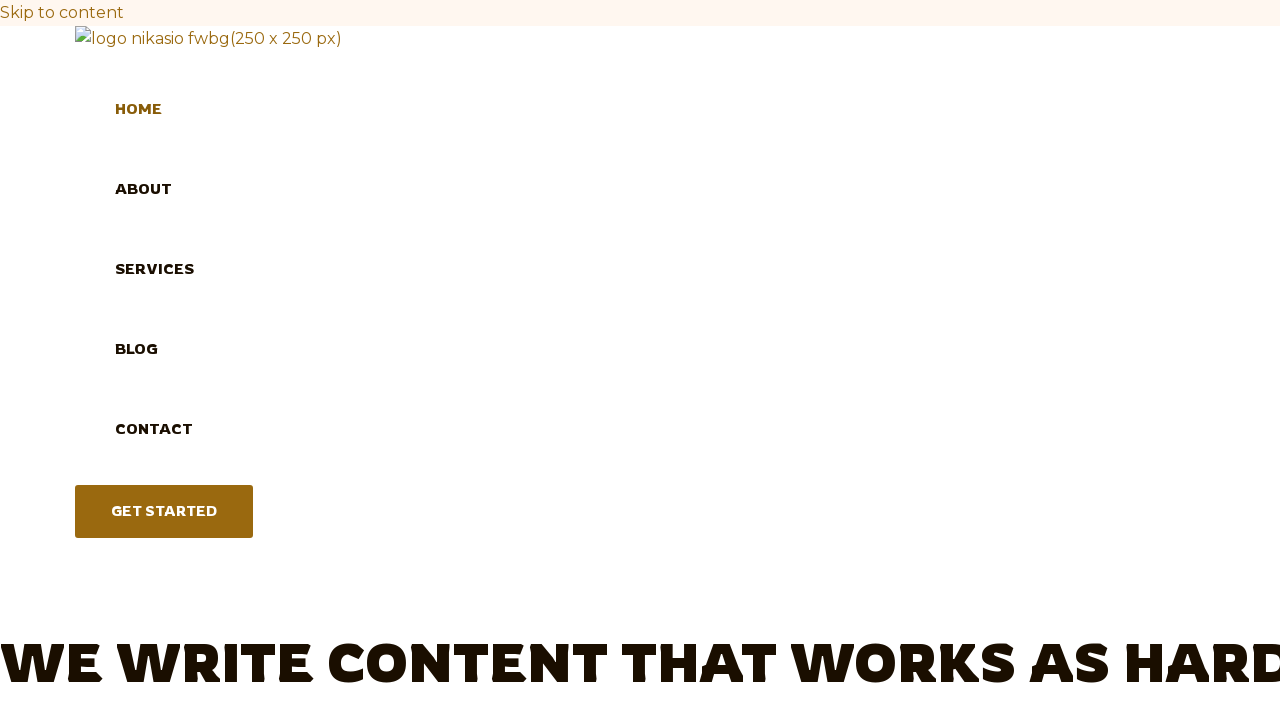

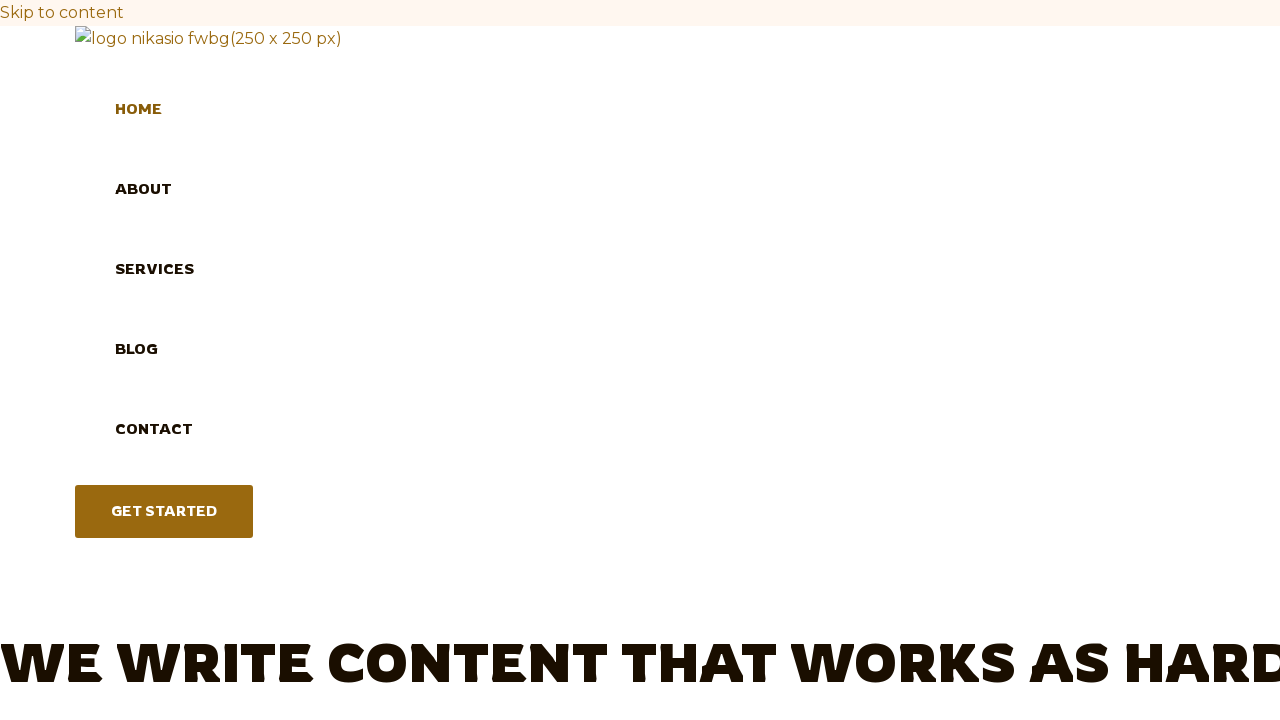